Navigates to Chess.com and verifies the page title contains "Chess"

Starting URL: https://chess.com

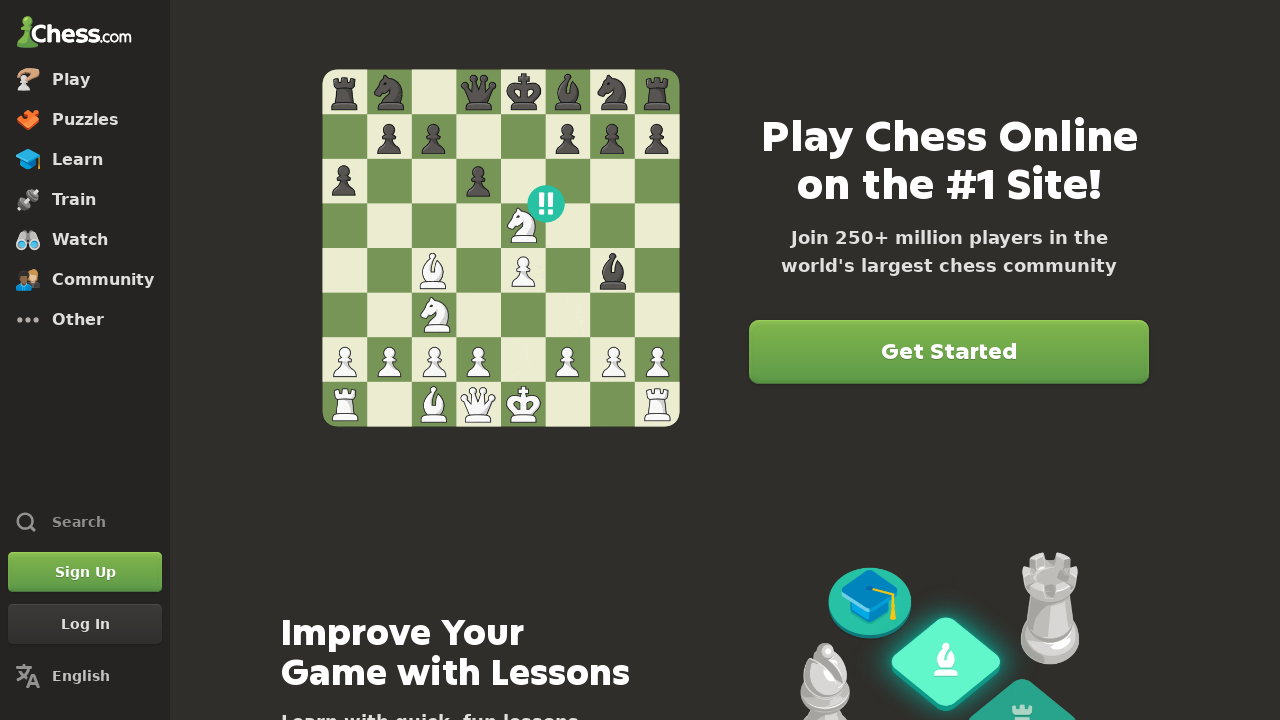

Navigated to https://chess.com
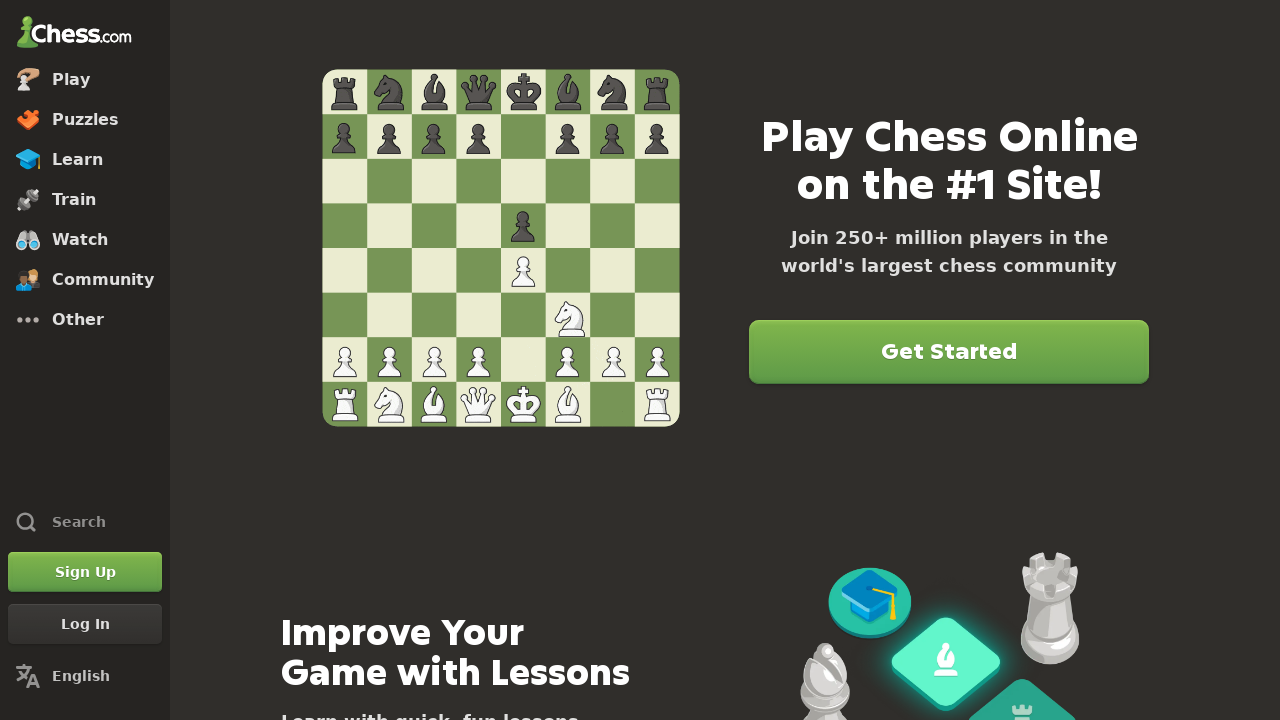

Verified page title contains 'Chess'
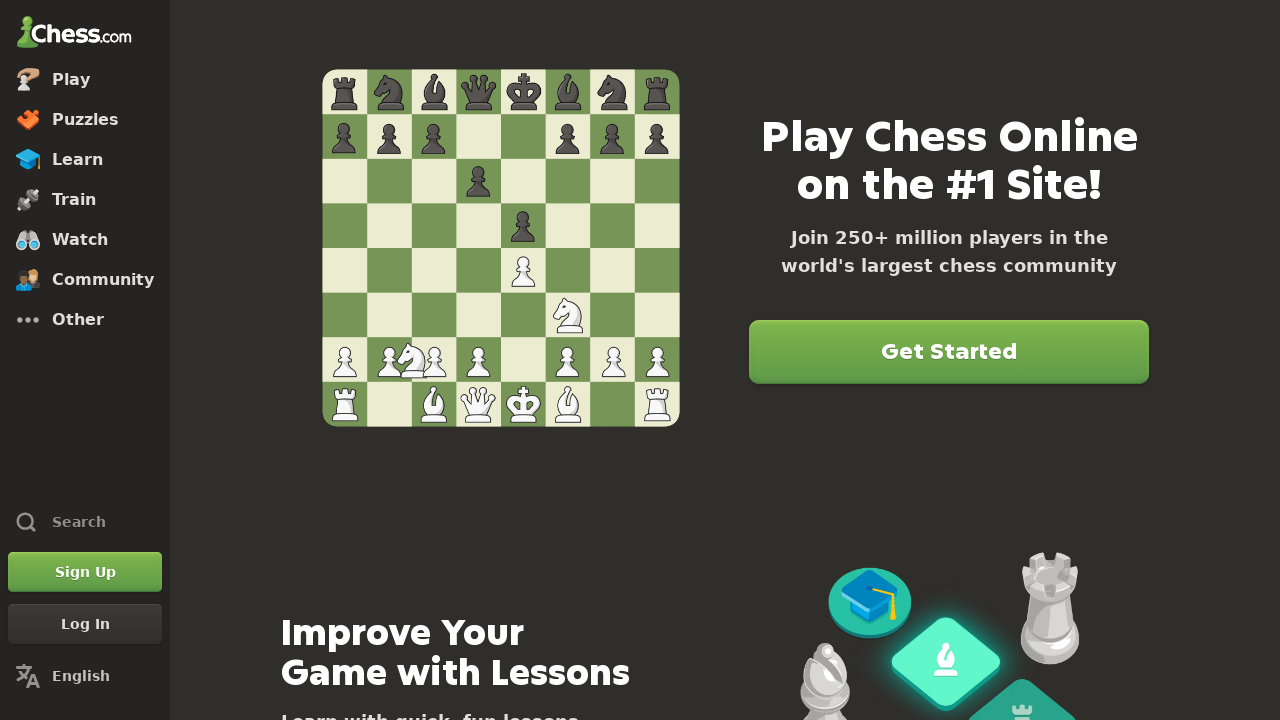

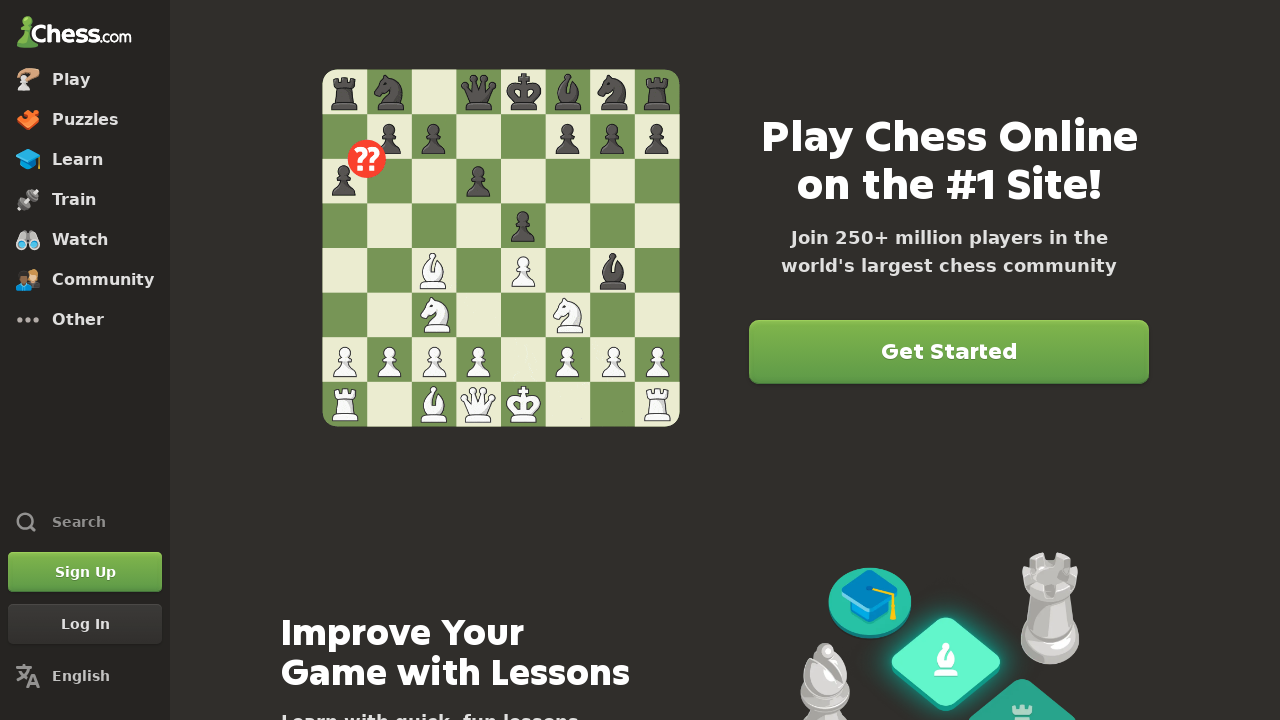